Tests the complete purchase flow including adding products, proceeding to checkout, selecting country, agreeing to terms, and completing the order.

Starting URL: https://rahulshettyacademy.com/seleniumPractise/#/

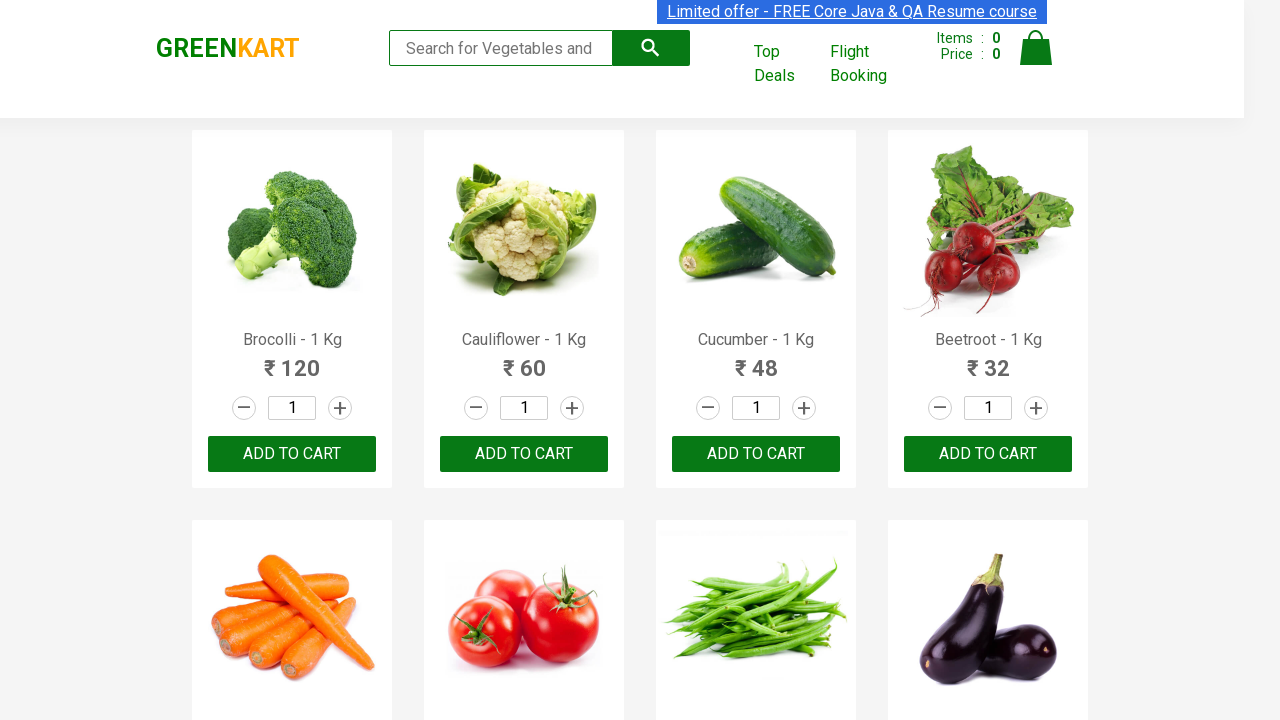

Clicked 'Add to Cart' button for product at index 1 at (292, 454) on :nth-child(1) > .product-action > button
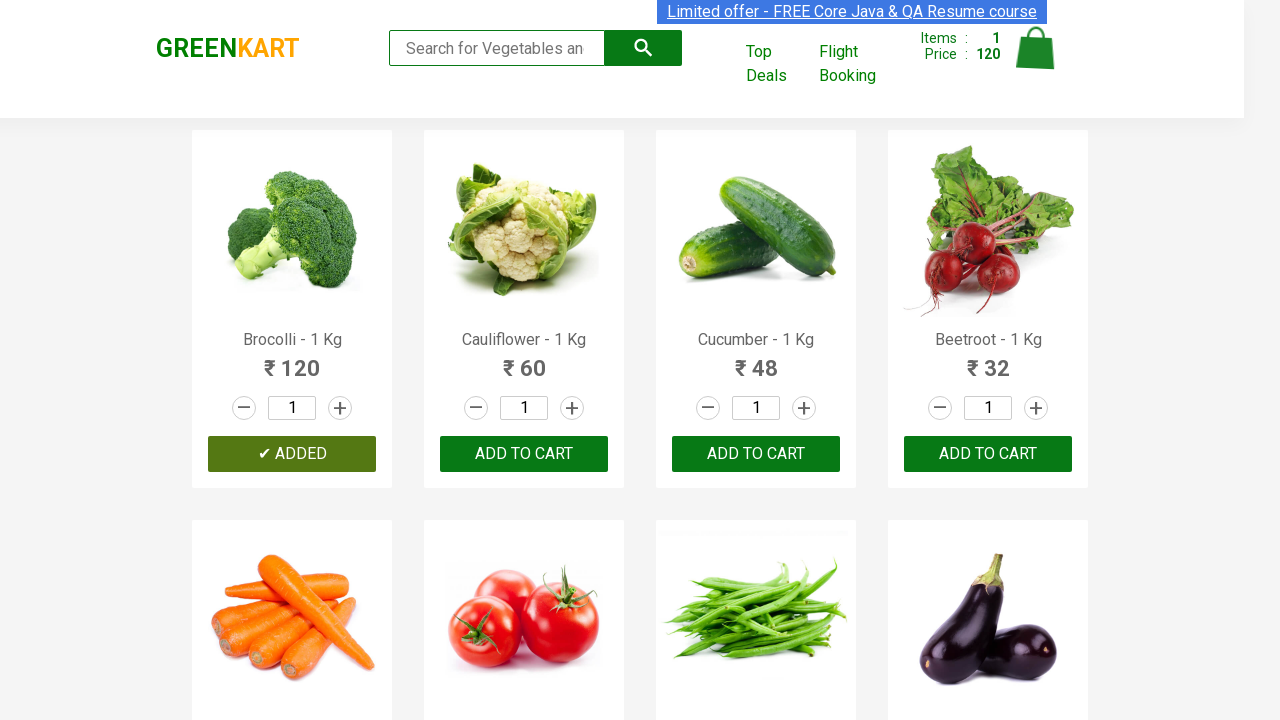

Waited 1 second for product 1 to be added to cart
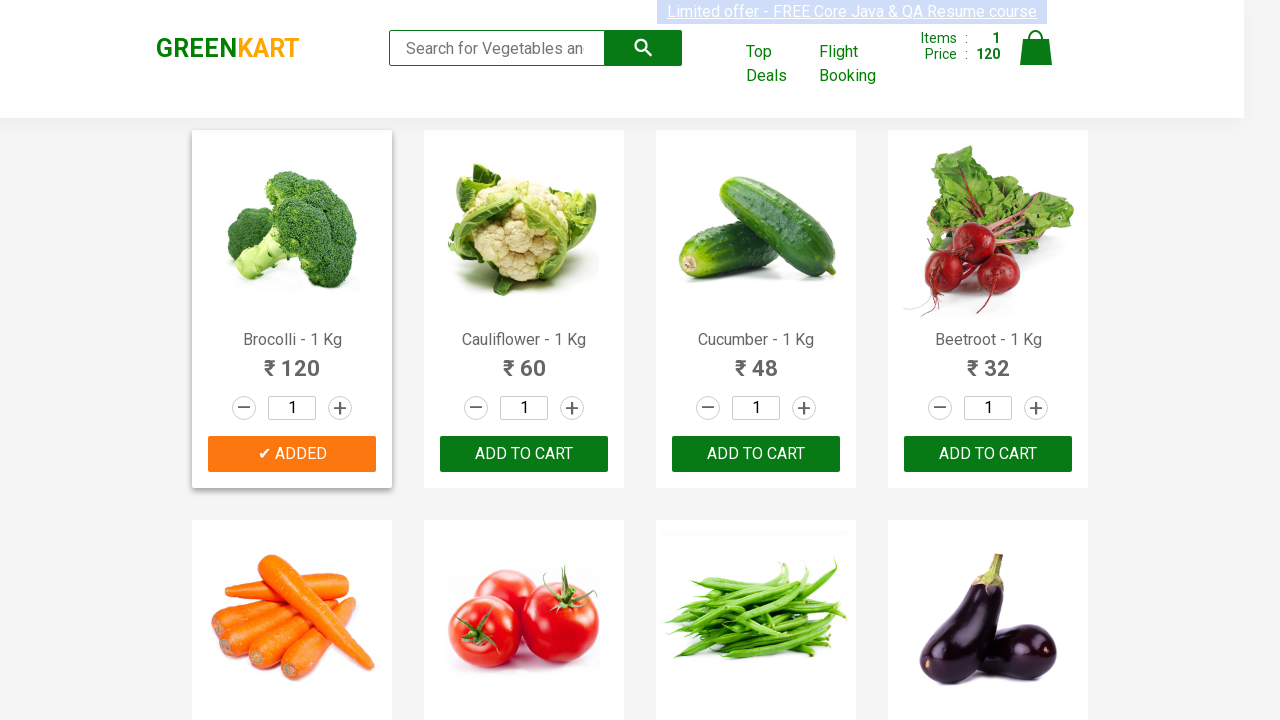

Clicked 'Add to Cart' button for product at index 4 at (988, 454) on :nth-child(4) > .product-action > button
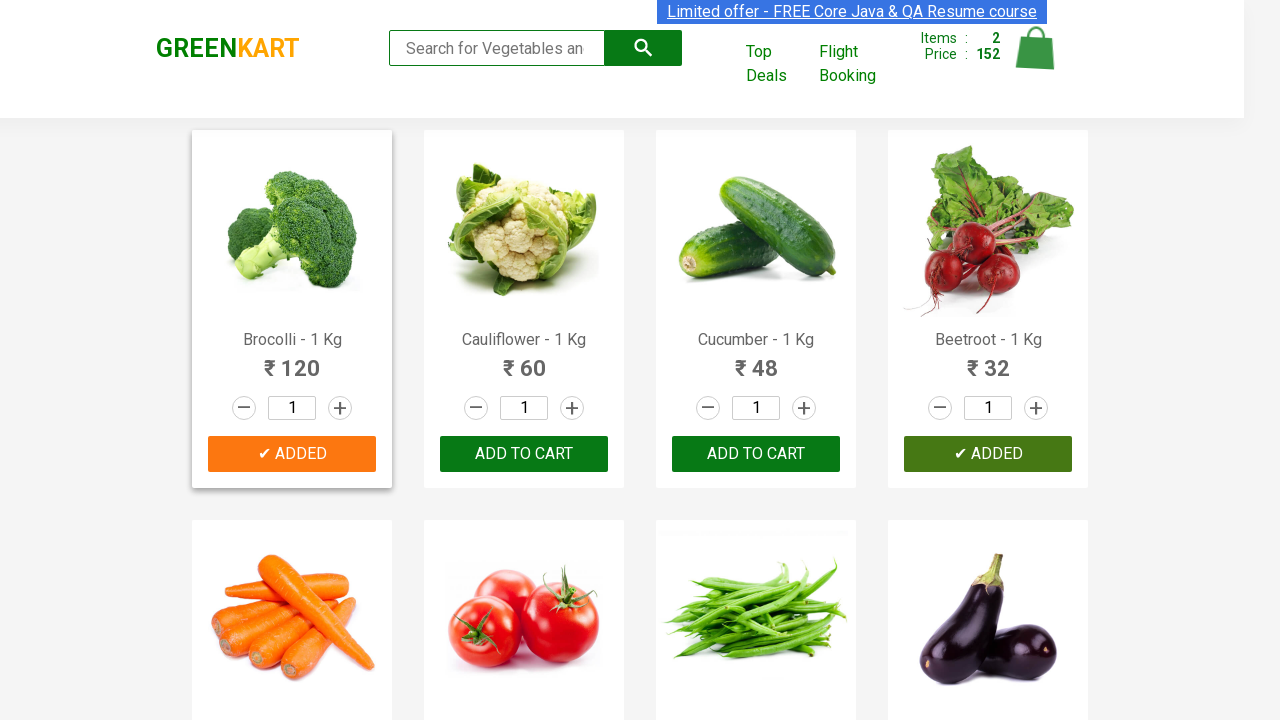

Waited 1 second for product 4 to be added to cart
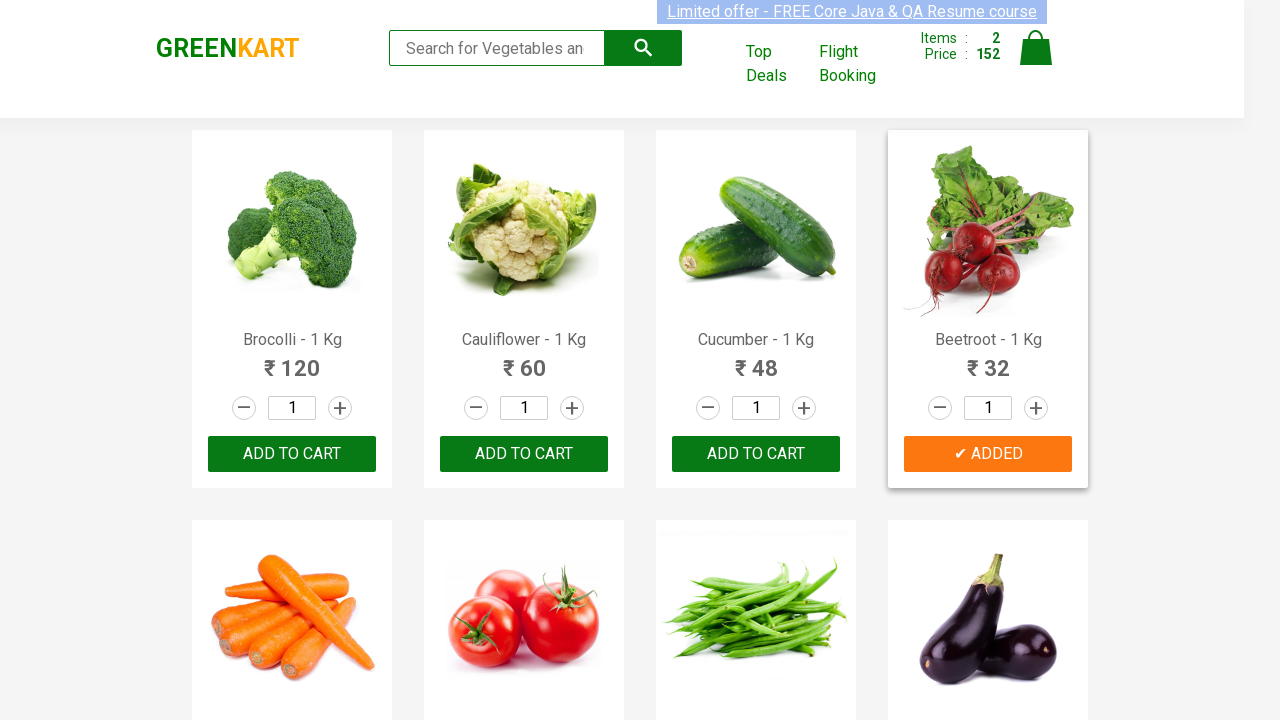

Clicked 'Add to Cart' button for product at index 7 at (756, 360) on :nth-child(7) > .product-action > button
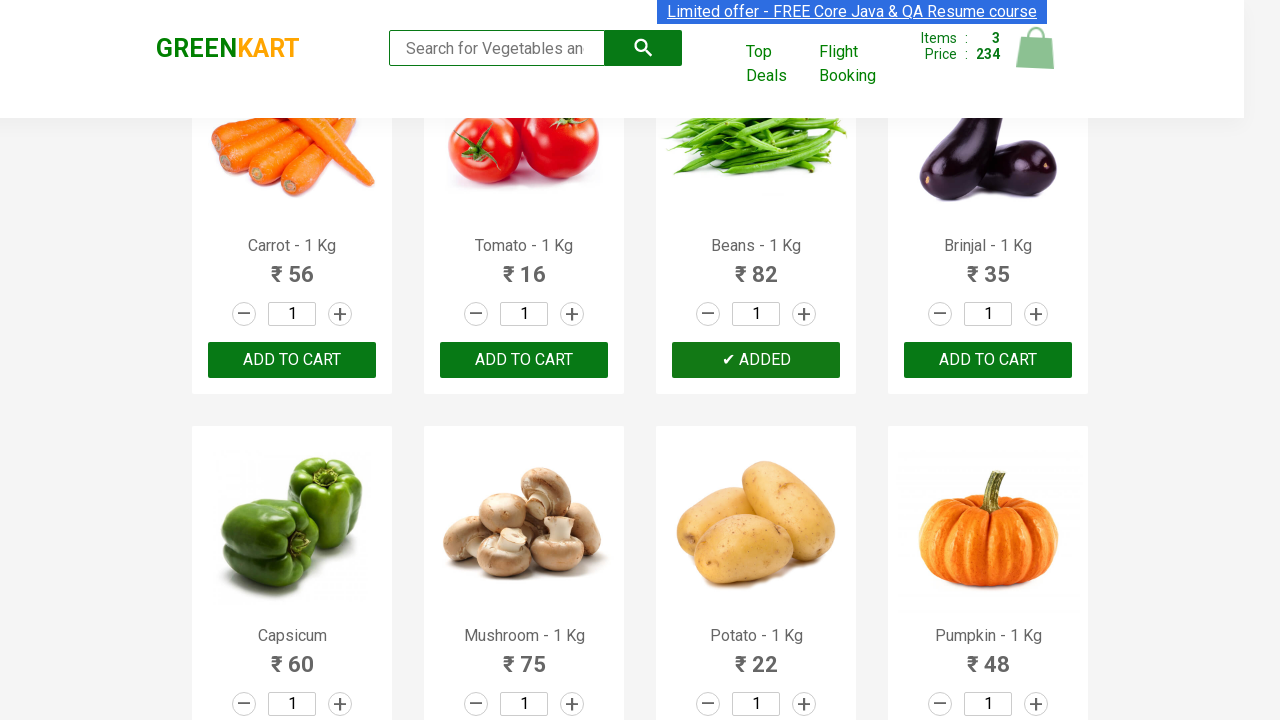

Waited 1 second for product 7 to be added to cart
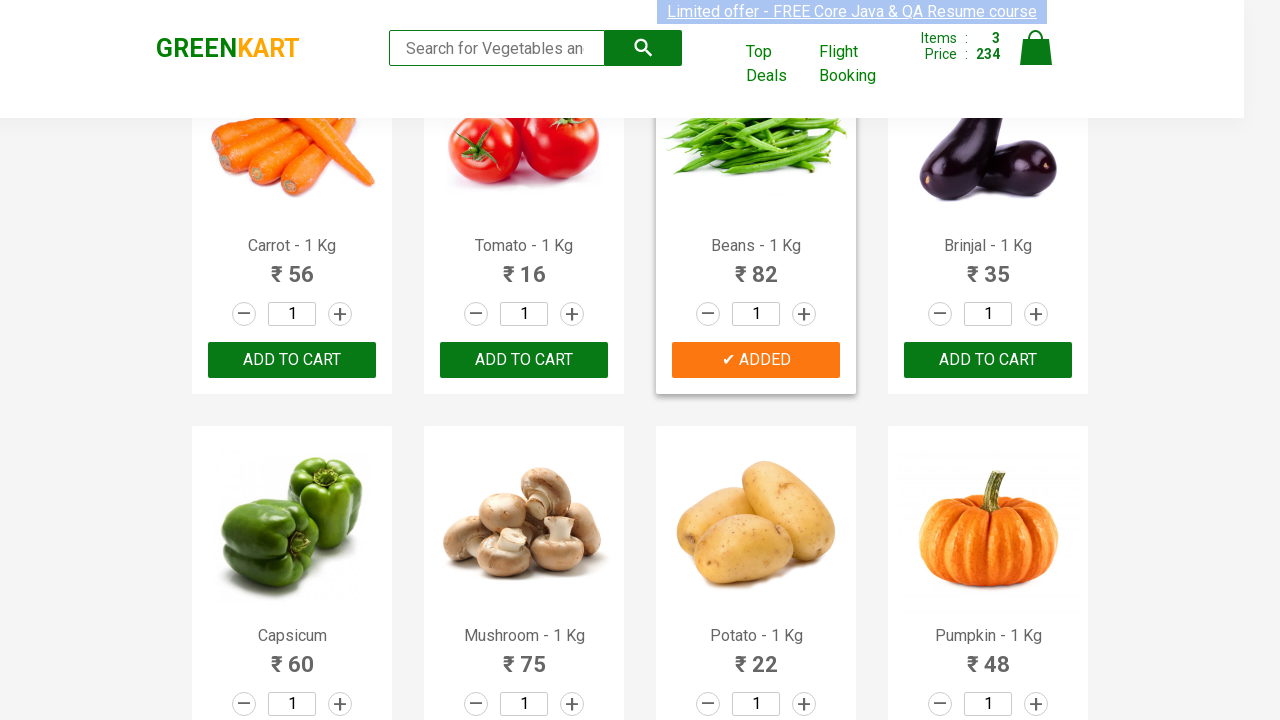

Clicked 'Add to Cart' button for product at index 10 at (524, 360) on :nth-child(10) > .product-action > button
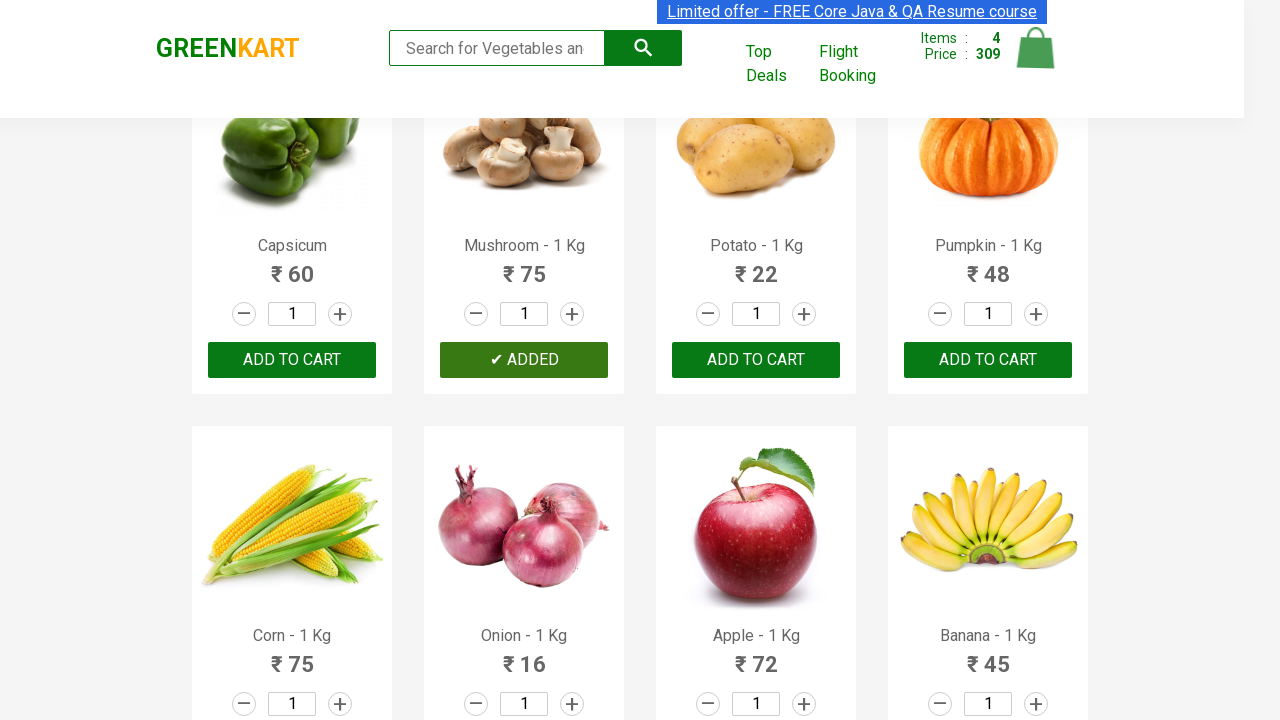

Waited 1 second for product 10 to be added to cart
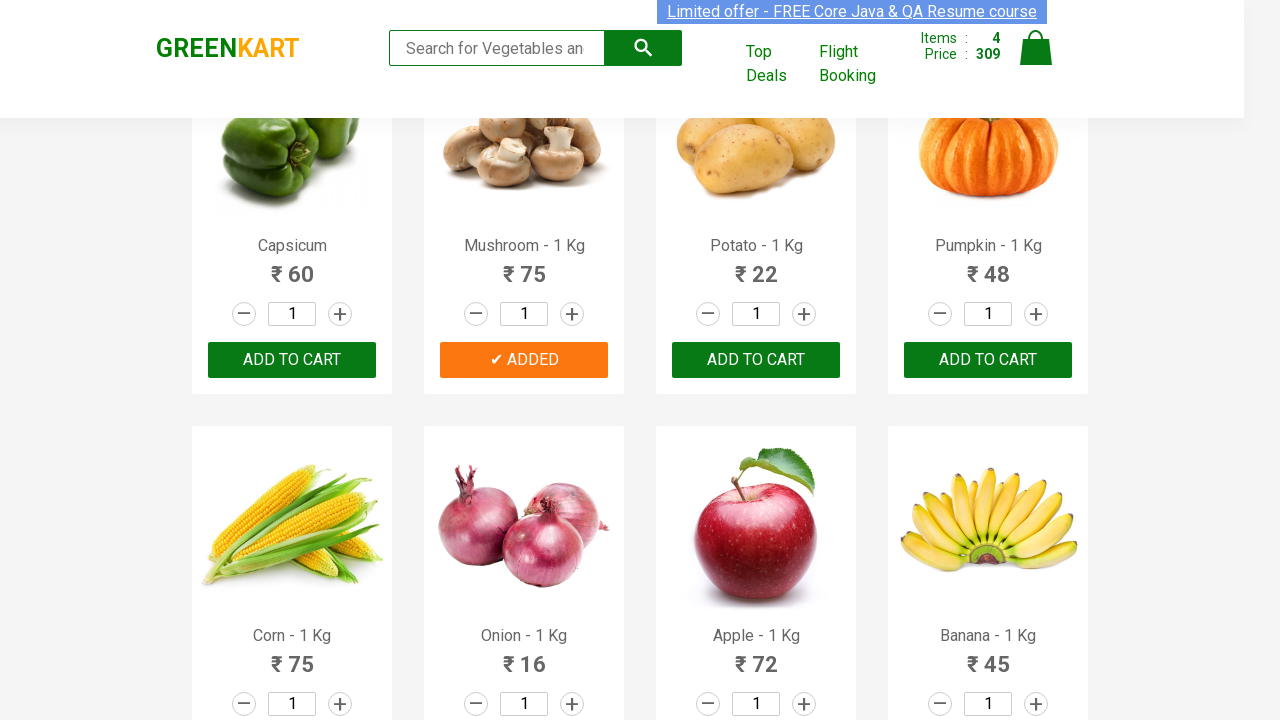

Clicked 'Add to Cart' button for product at index 15 at (756, 360) on :nth-child(15) > .product-action > button
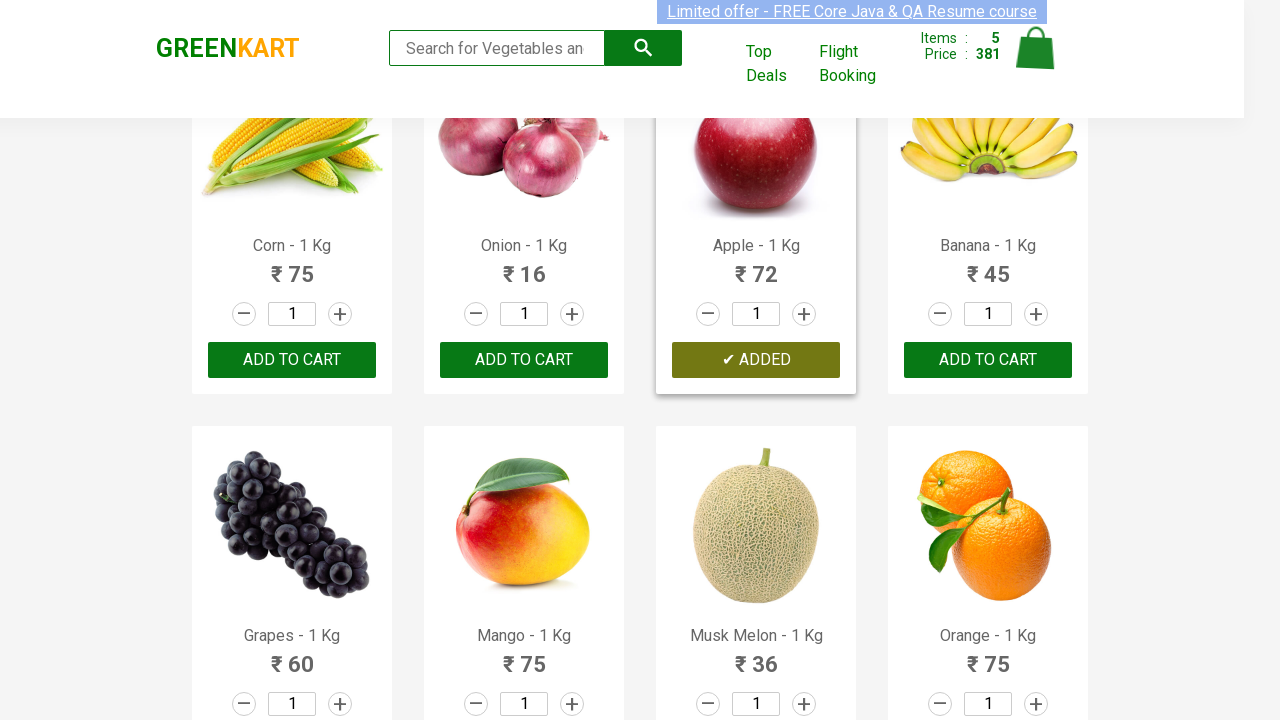

Waited 1 second for product 15 to be added to cart
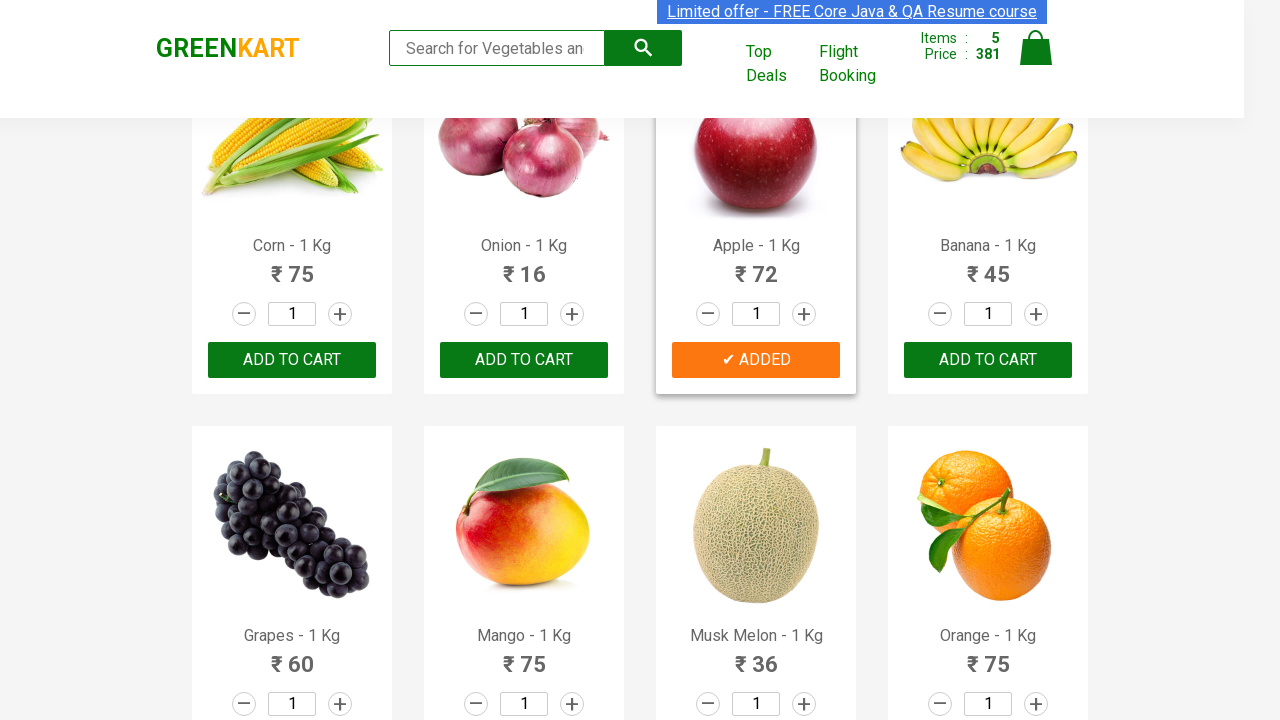

Clicked 'Add to Cart' button for product at index 21 at (292, 360) on :nth-child(21) > .product-action > button
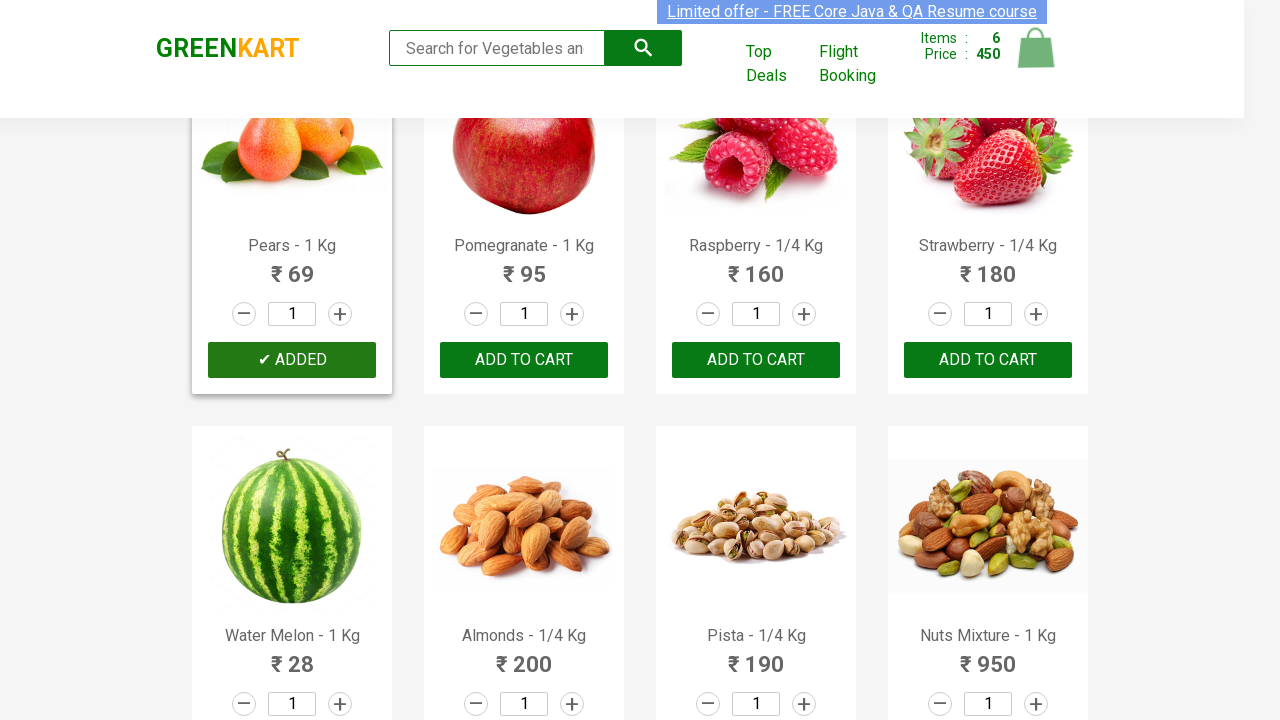

Waited 1 second for product 21 to be added to cart
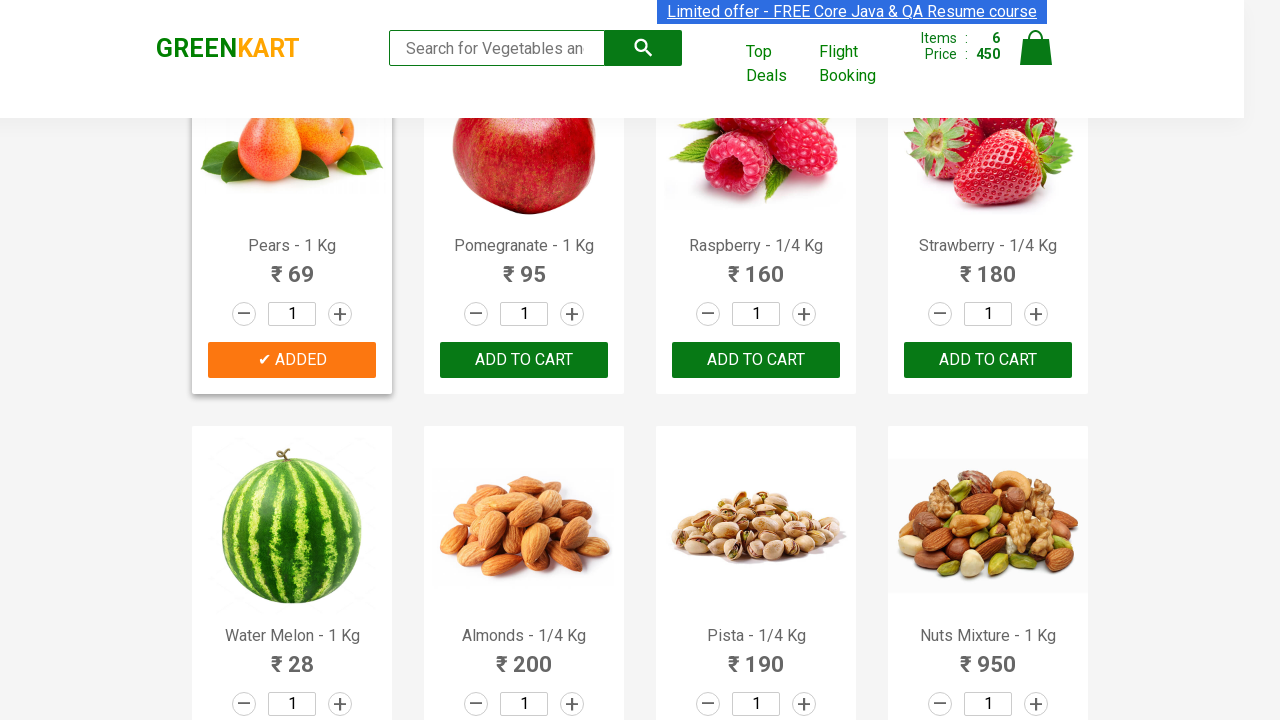

Clicked 'Add to Cart' button for product at index 30 at (524, 569) on :nth-child(30) > .product-action > button
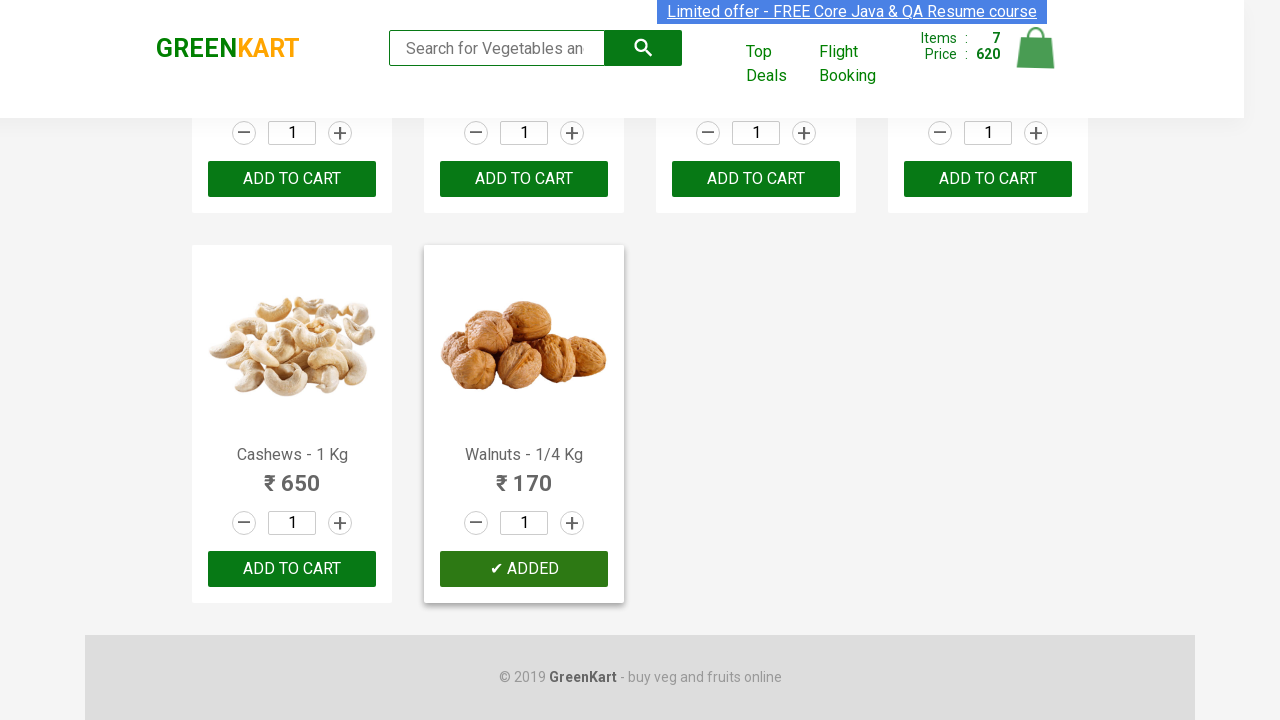

Waited 1 second for product 30 to be added to cart
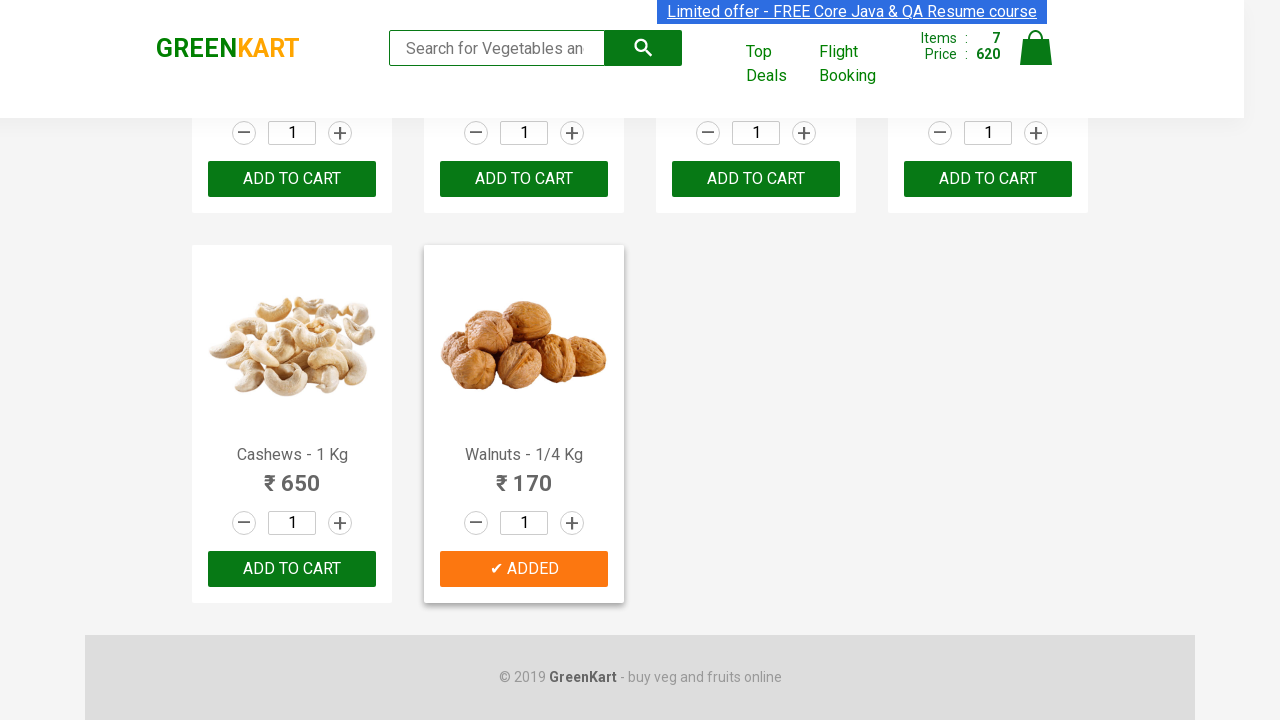

Clicked cart icon to view shopping cart at (1036, 48) on .cart-icon > img
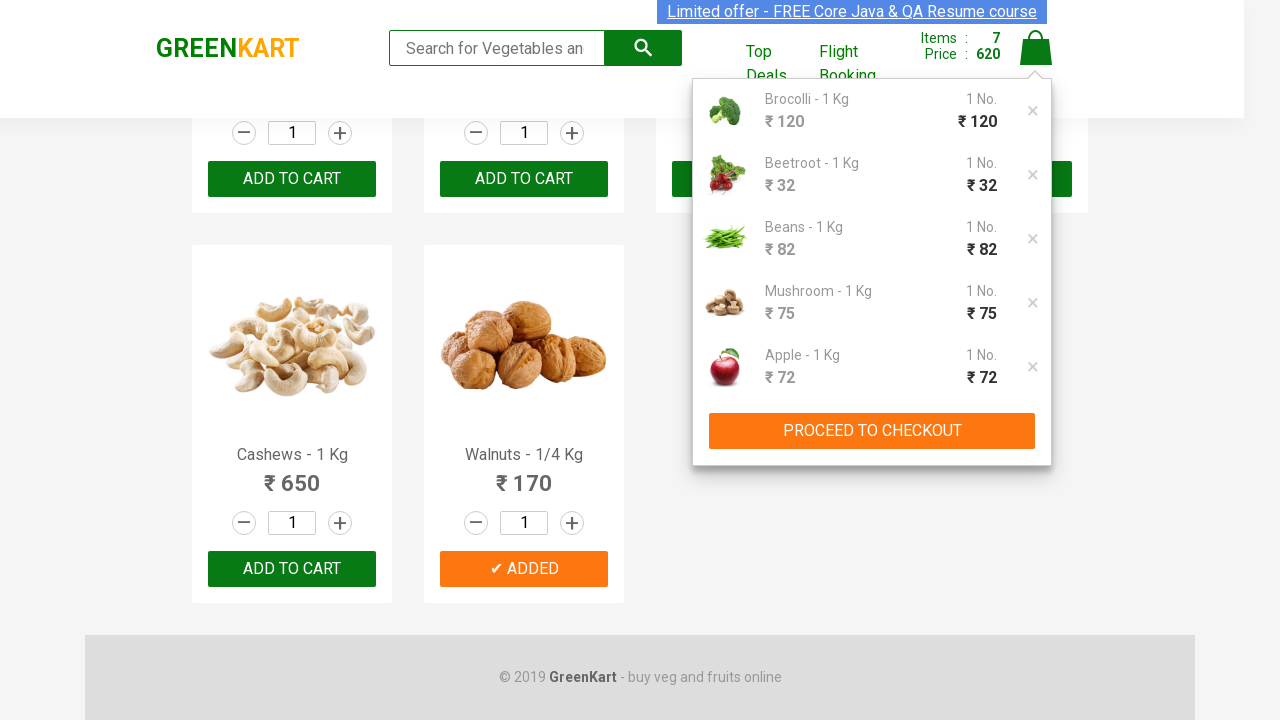

Clicked 'Proceed to Checkout' button at (872, 431) on .cart-preview > .action-block > button
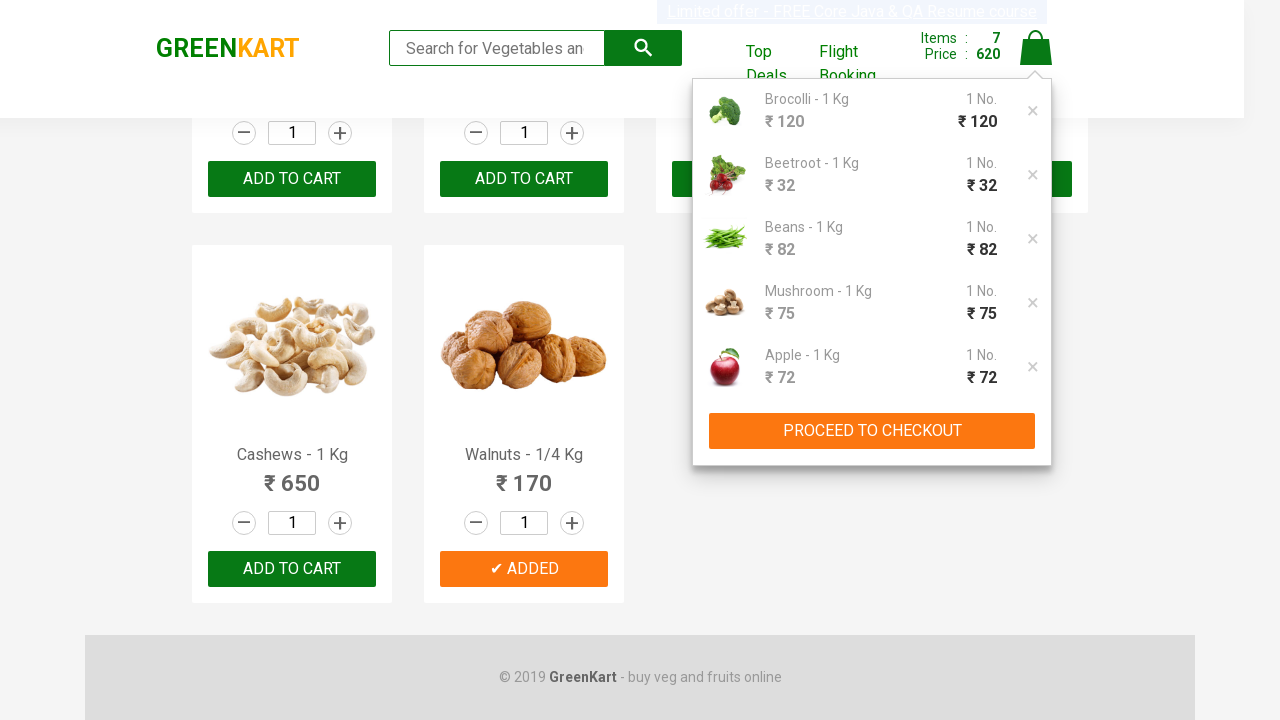

Clicked 'Place Order' button at (1036, 686) on [style="text-align: right; width: 100%; margin-top: 20px; margin-right: 10px;"] 
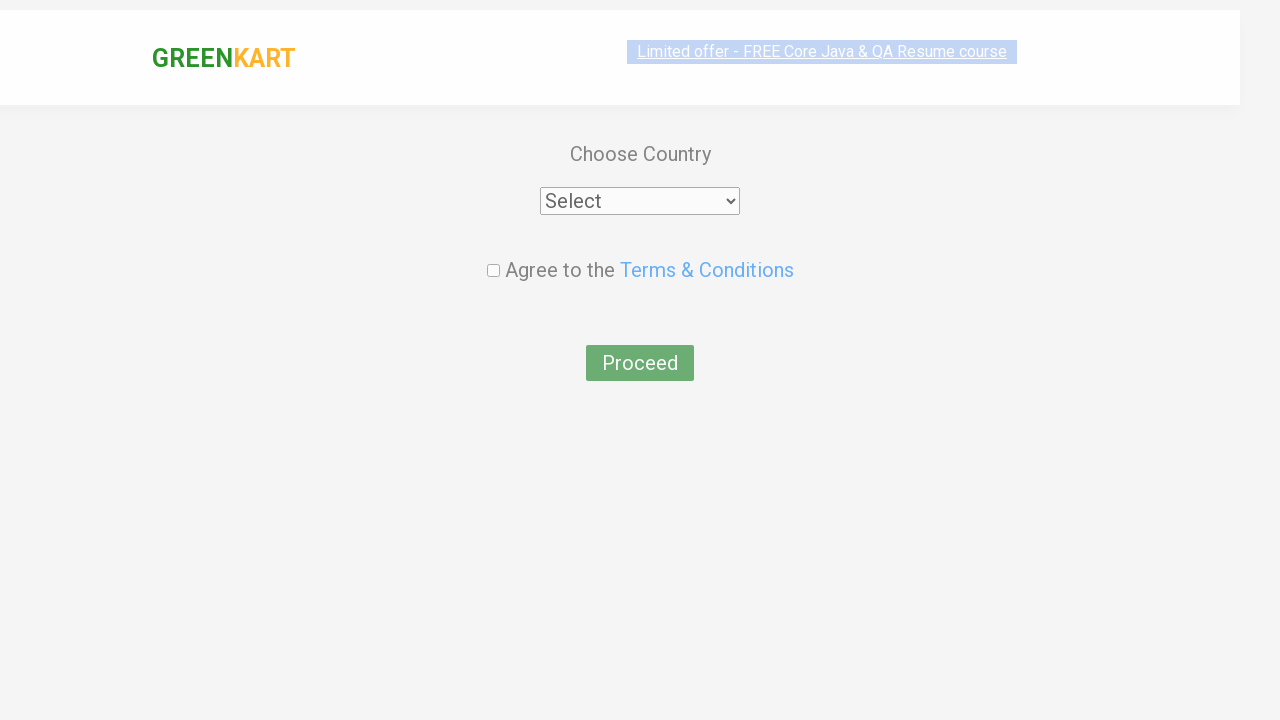

Selected 'Brazil' from country dropdown on select
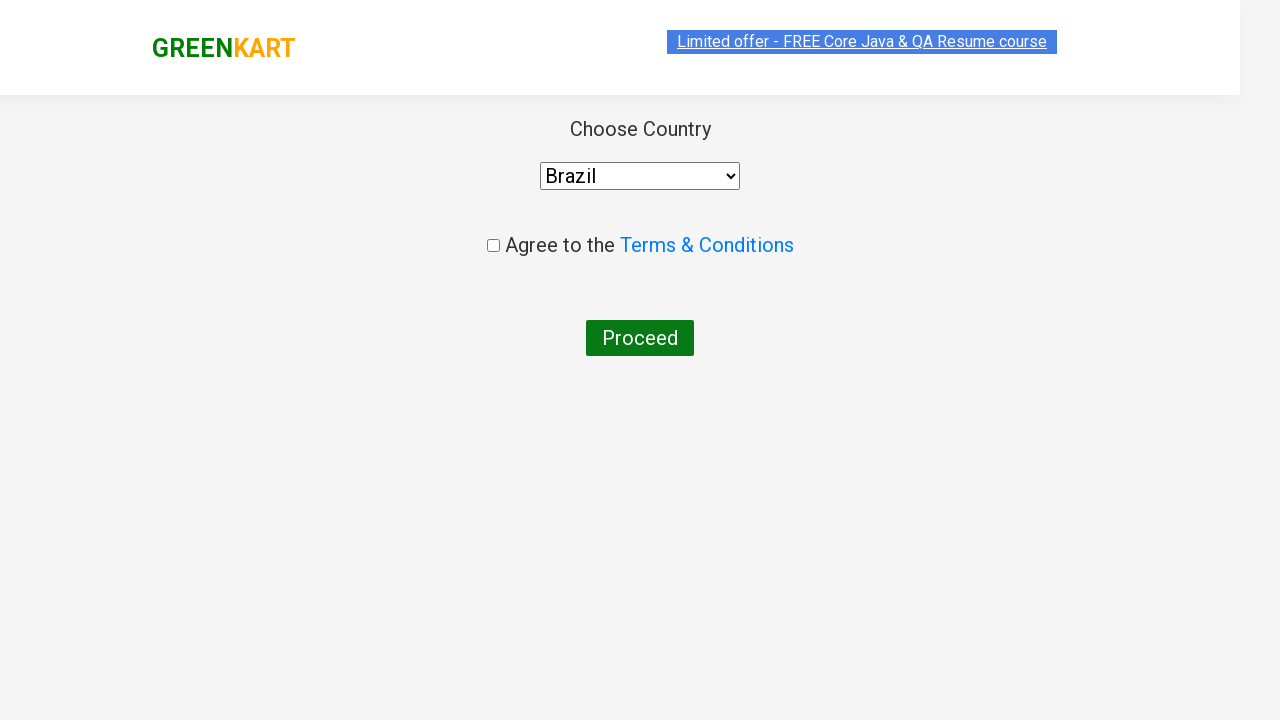

Clicked checkbox to agree to terms and conditions at (493, 246) on .chkAgree
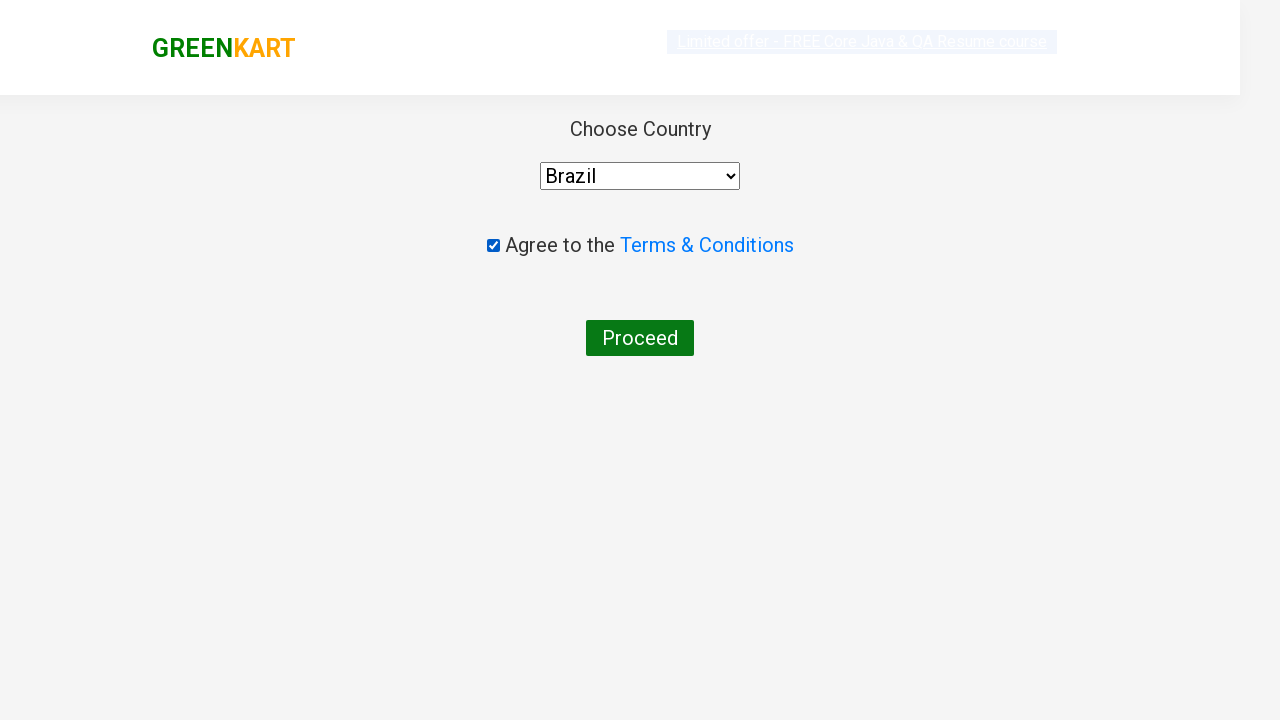

Clicked submit button to complete order at (640, 338) on button
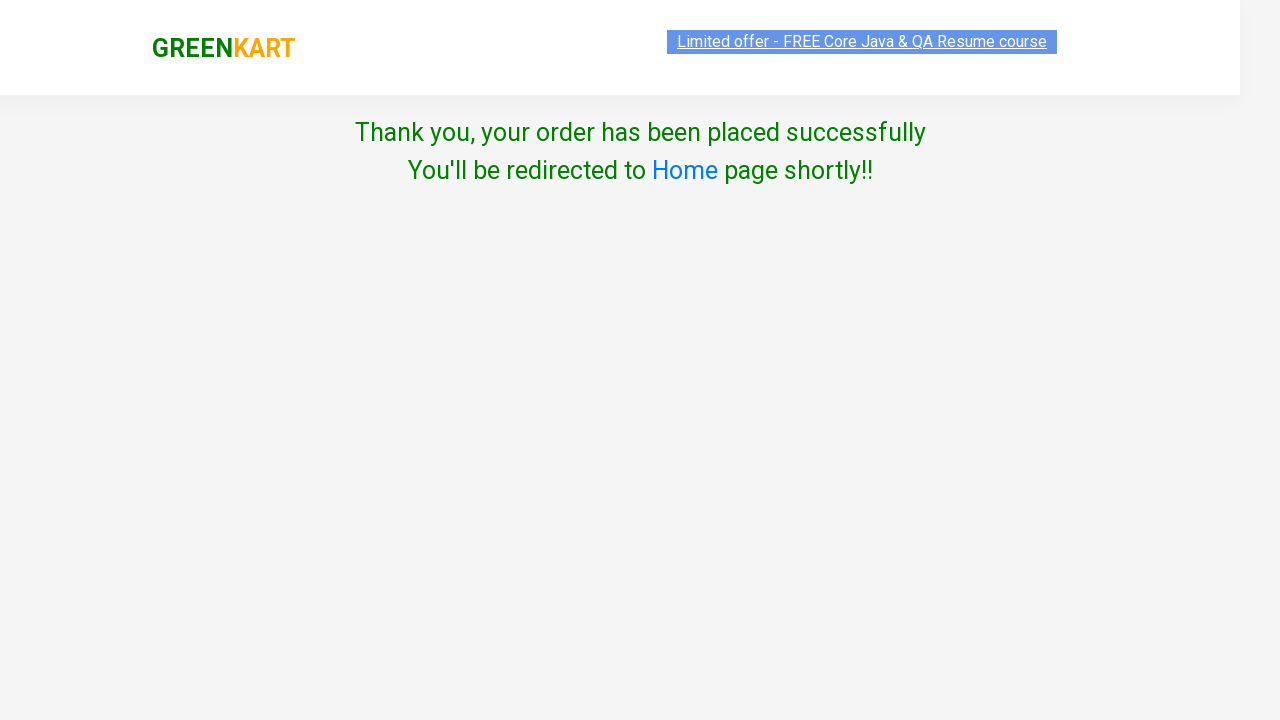

Order confirmation message appeared
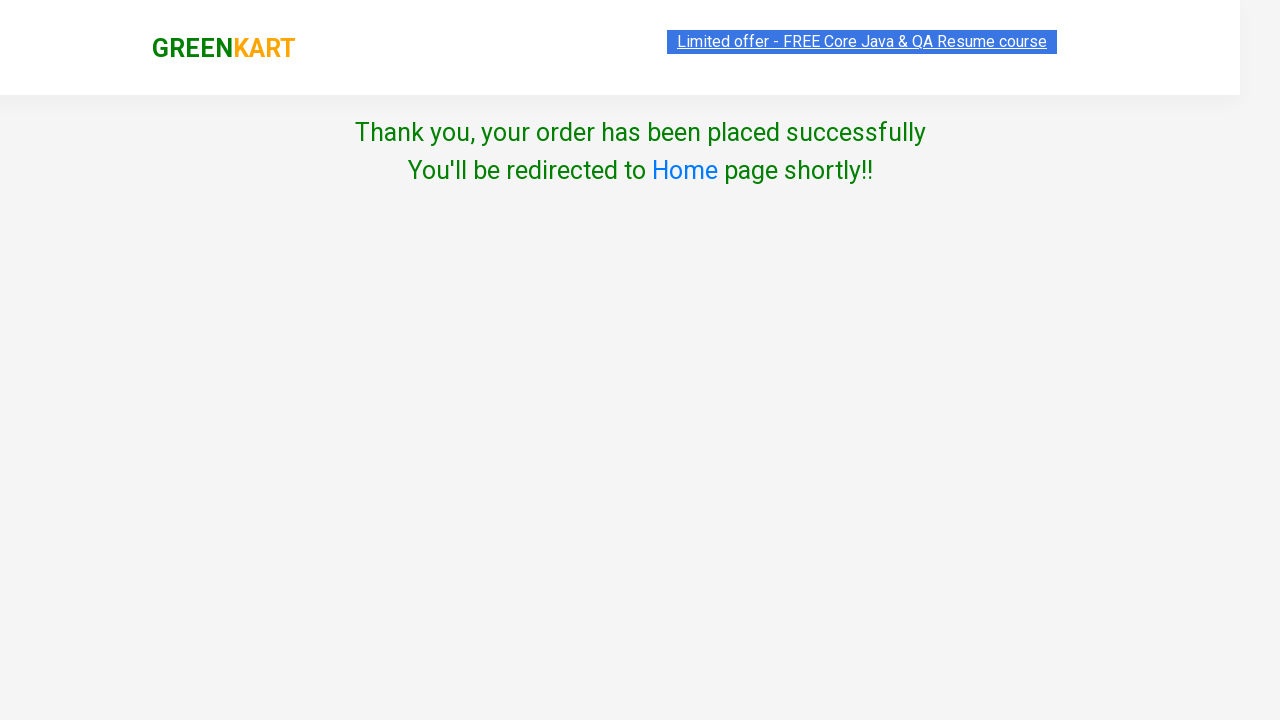

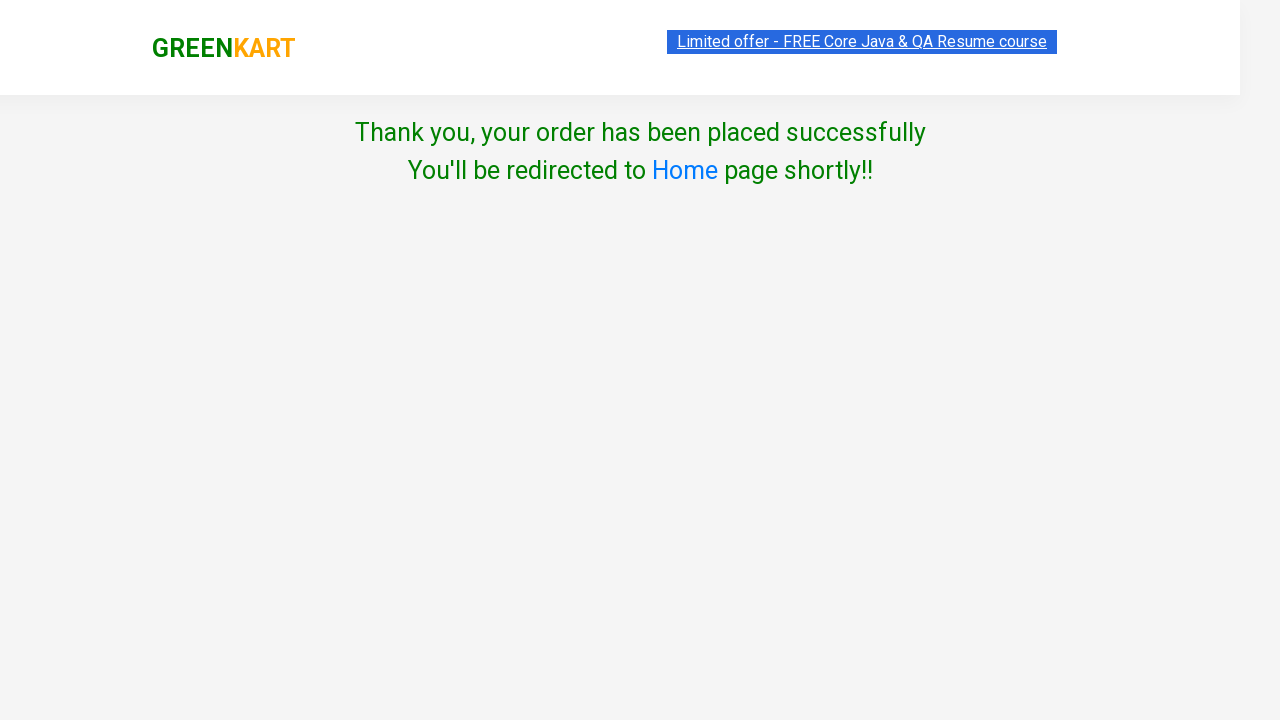